Tests the e-commerce flow by navigating to Laptops category, selecting a MacBook Air, adding it to cart, and verifying the item appears in the cart

Starting URL: https://demoblaze.com/

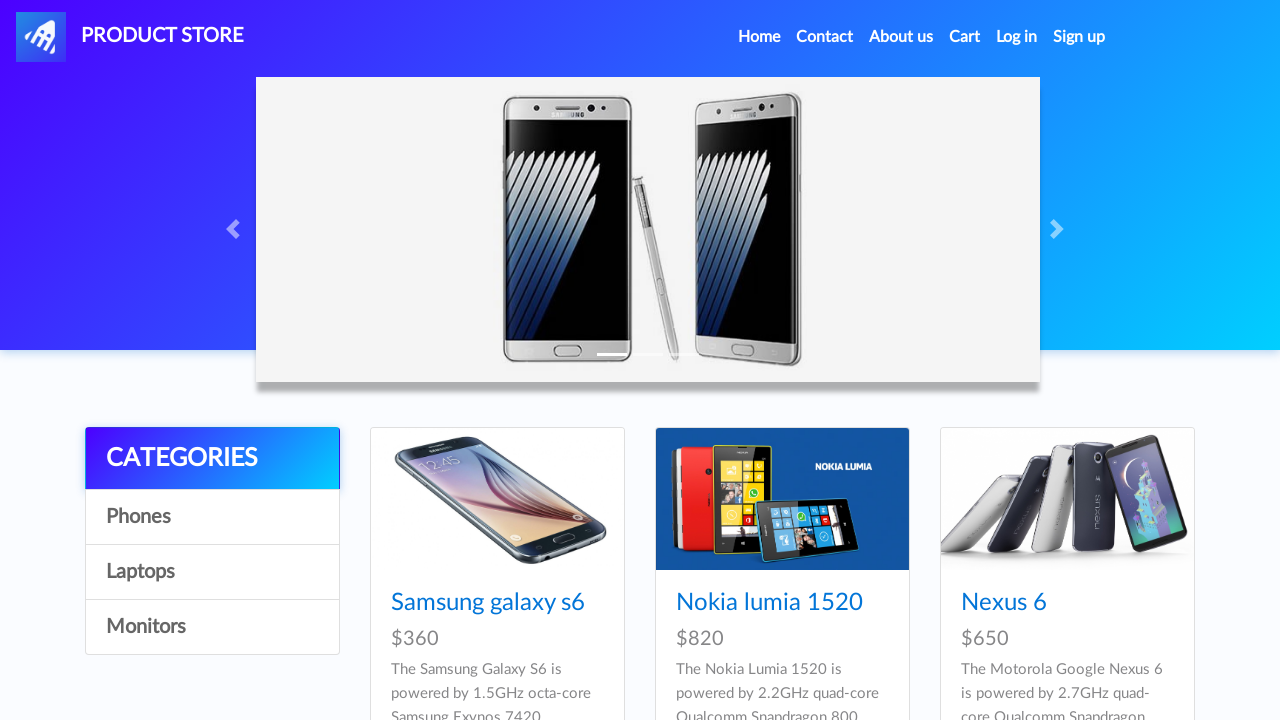

Clicked on Laptops category at (212, 572) on text=Laptops
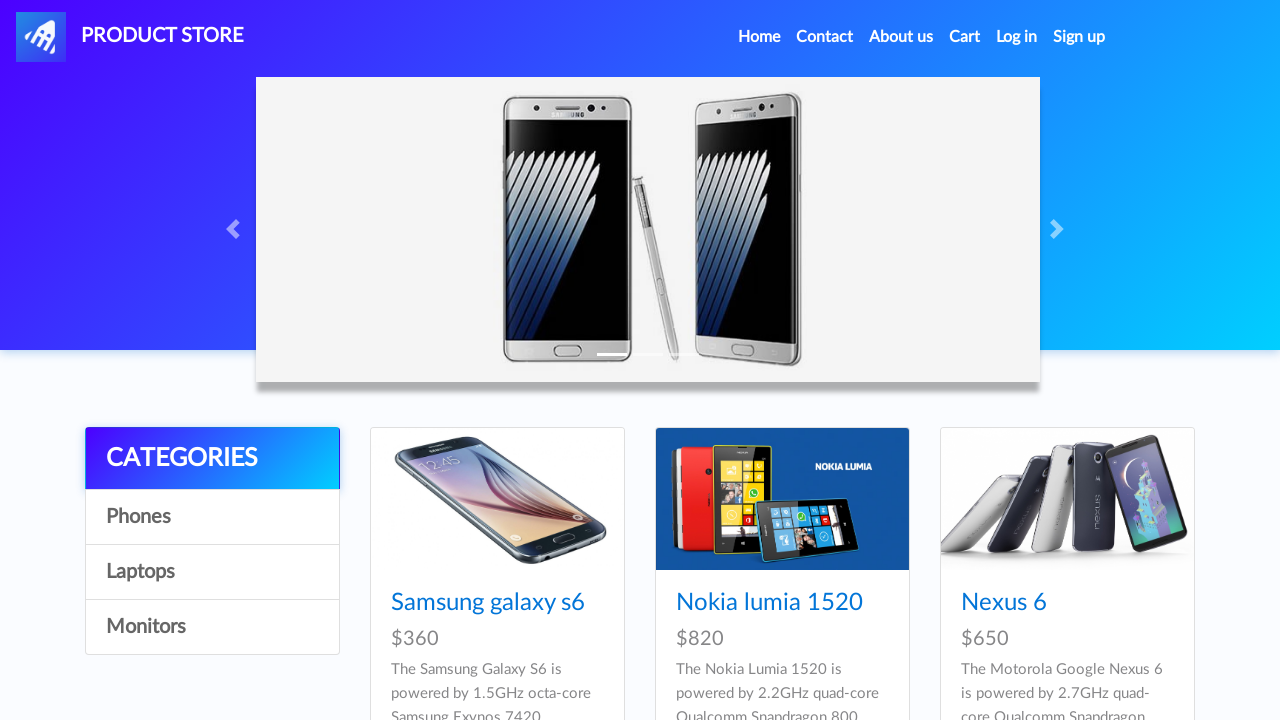

Waited 2 seconds for products to load
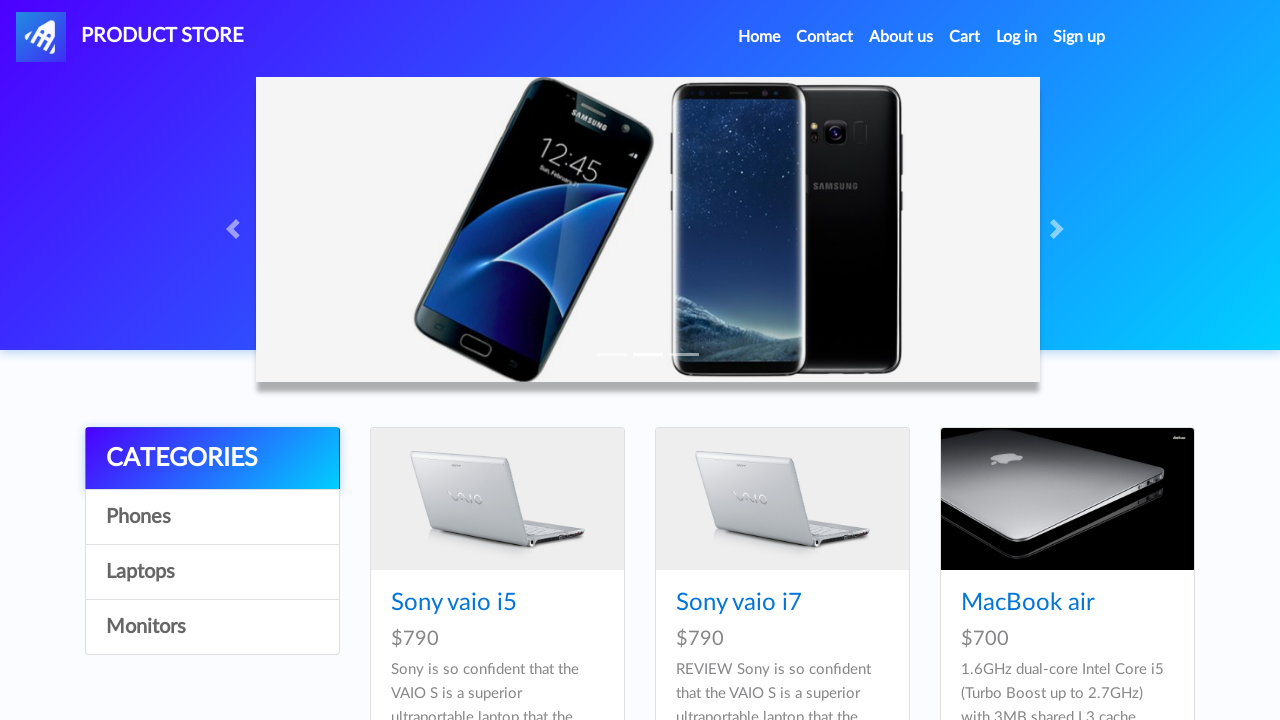

Clicked on MacBook Air product at (1028, 603) on text=MacBook air
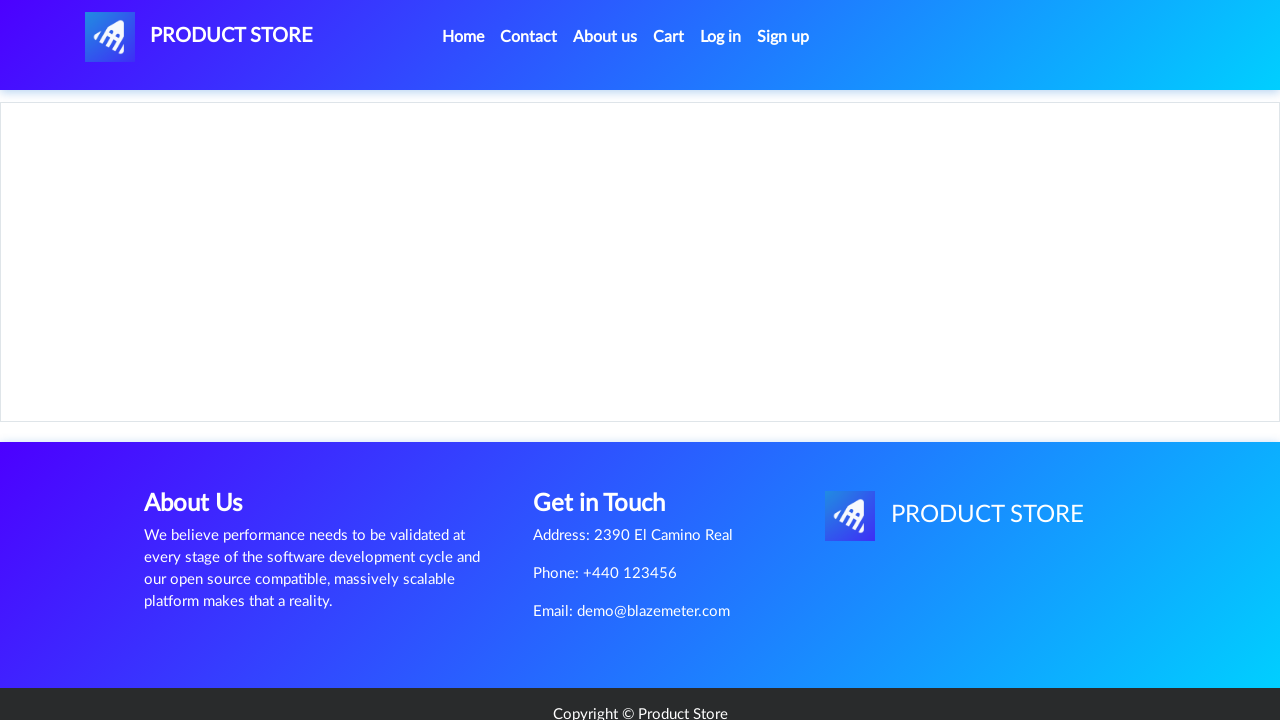

Product page loaded and name element found
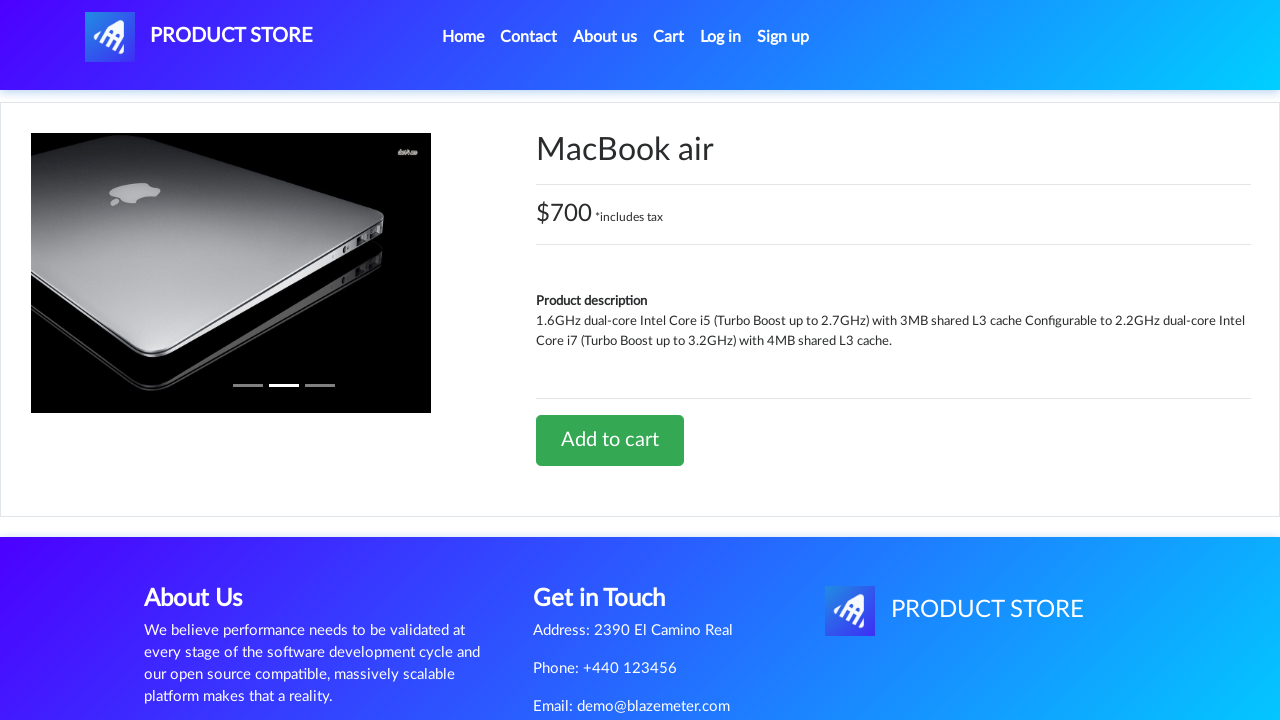

Retrieved product name: MacBook air
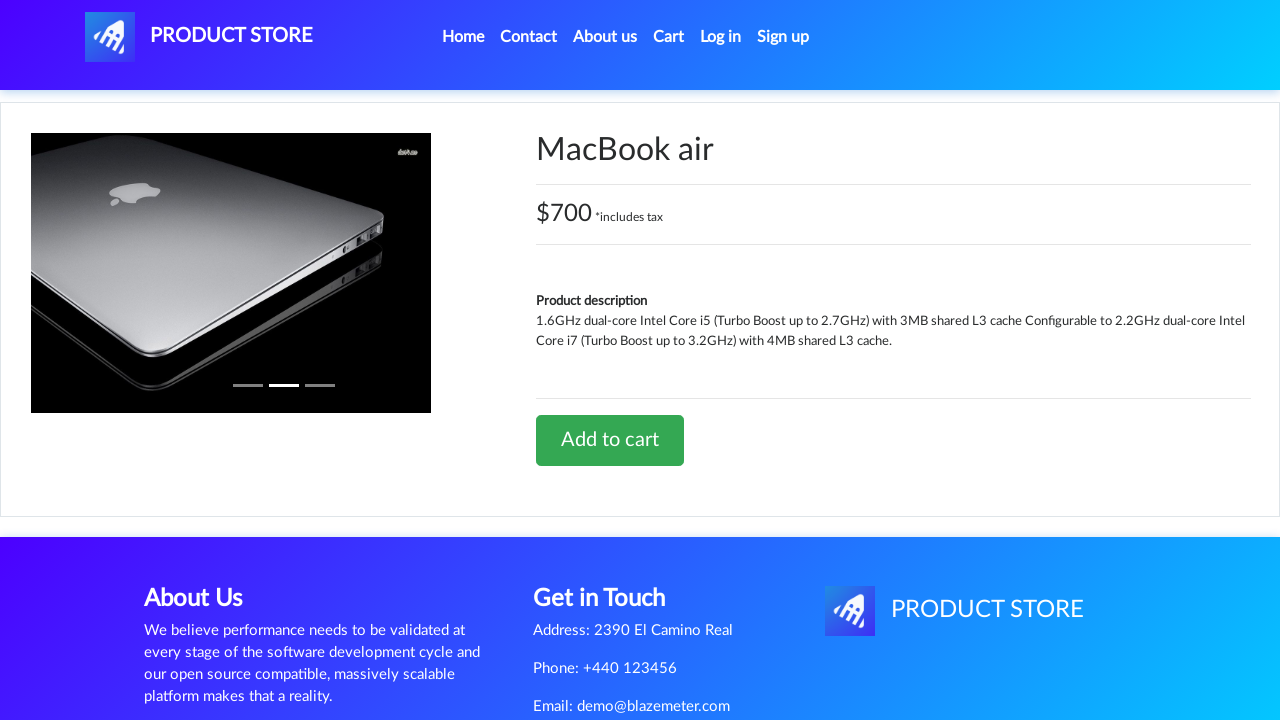

Clicked 'Add to cart' button at (610, 440) on text=Add to cart
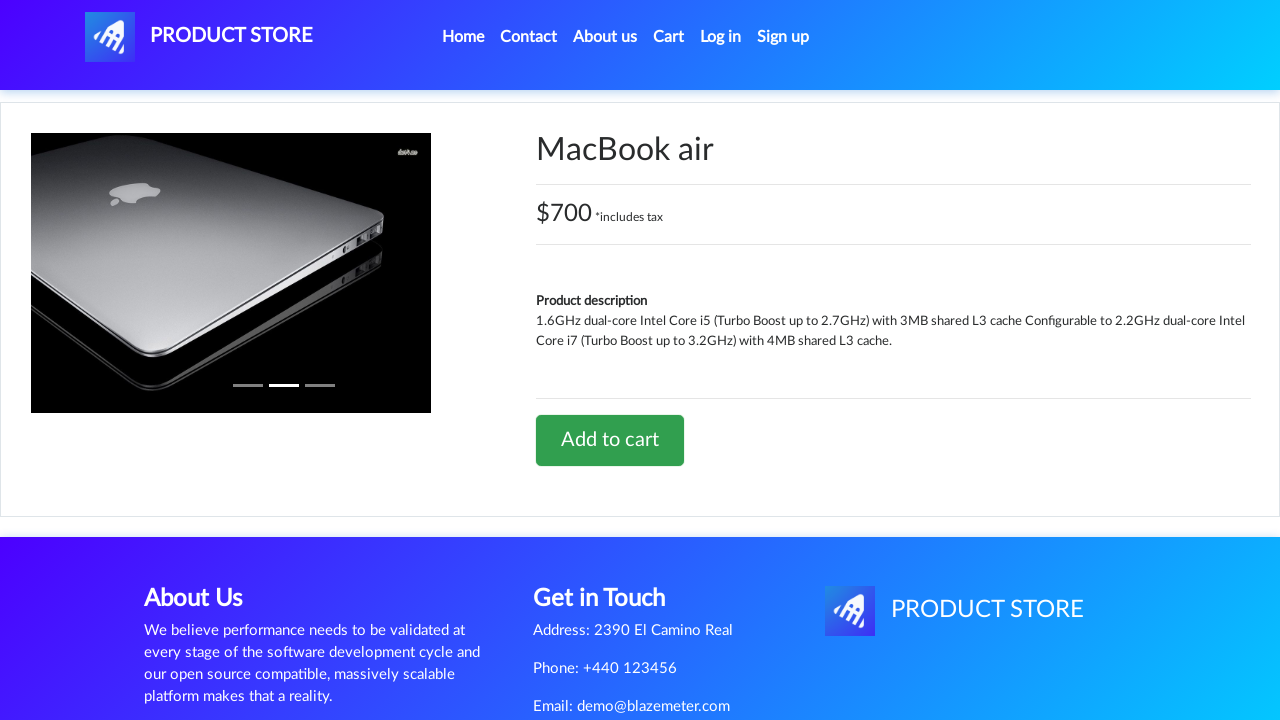

Set up alert dialog handler to accept popups
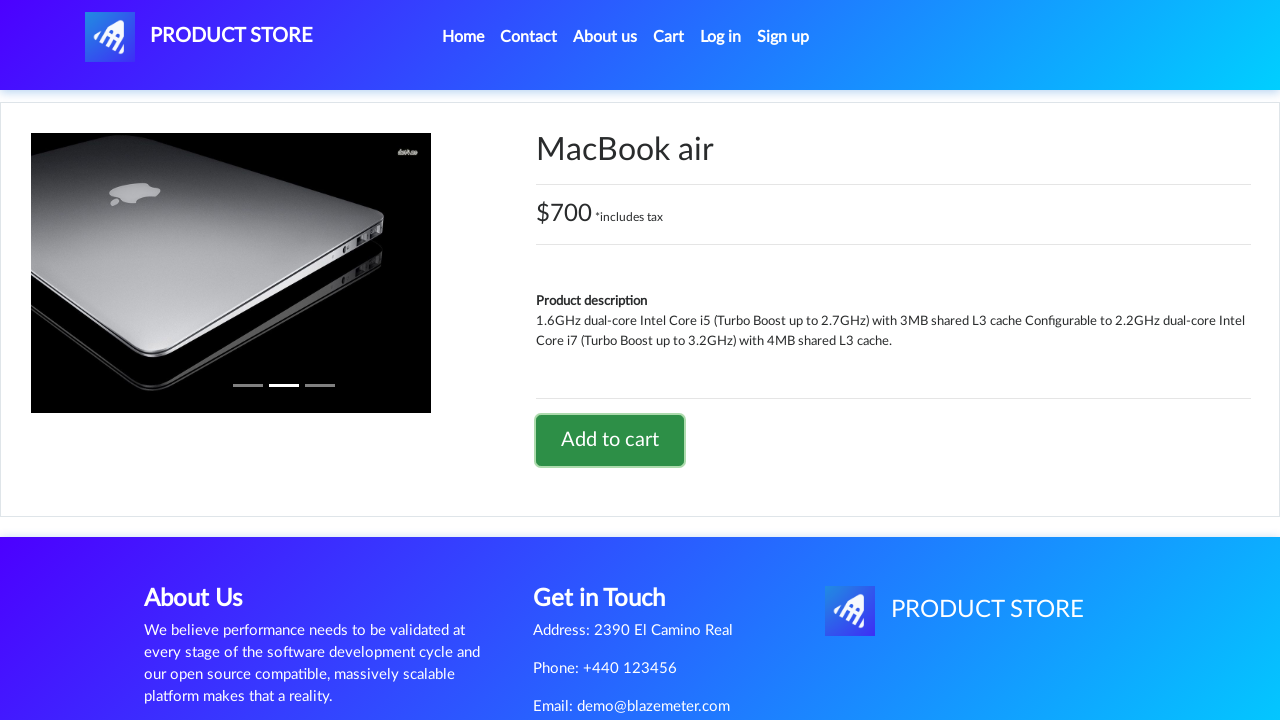

Waited 2 seconds for cart operation to complete
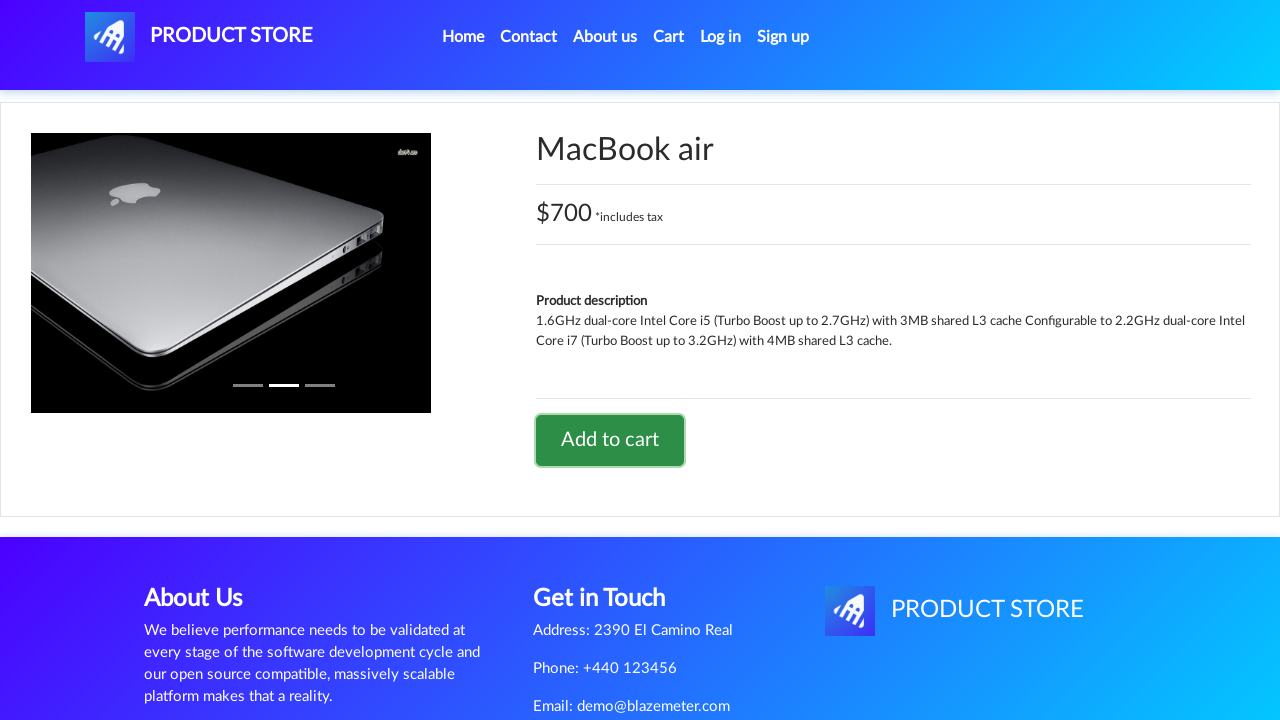

Clicked on Cart link to view cart at (669, 37) on text=Cart
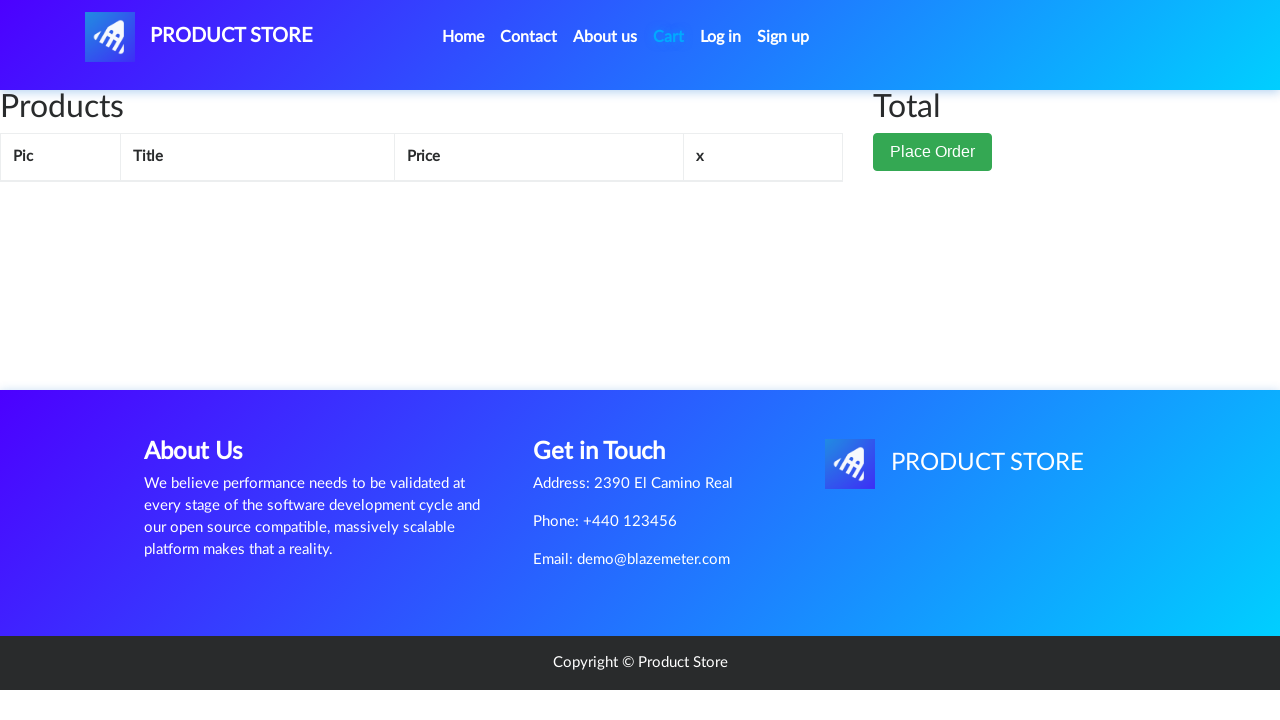

Cart loaded and cart item element found
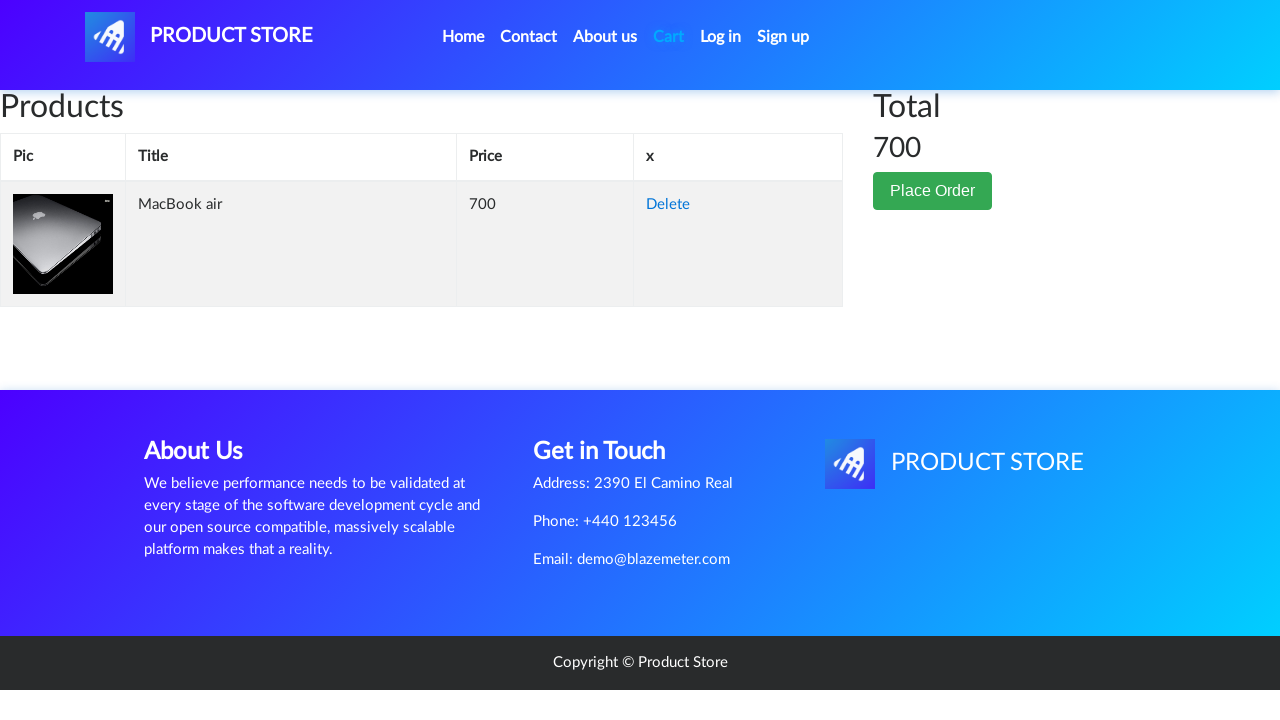

Retrieved cart item name: MacBook air
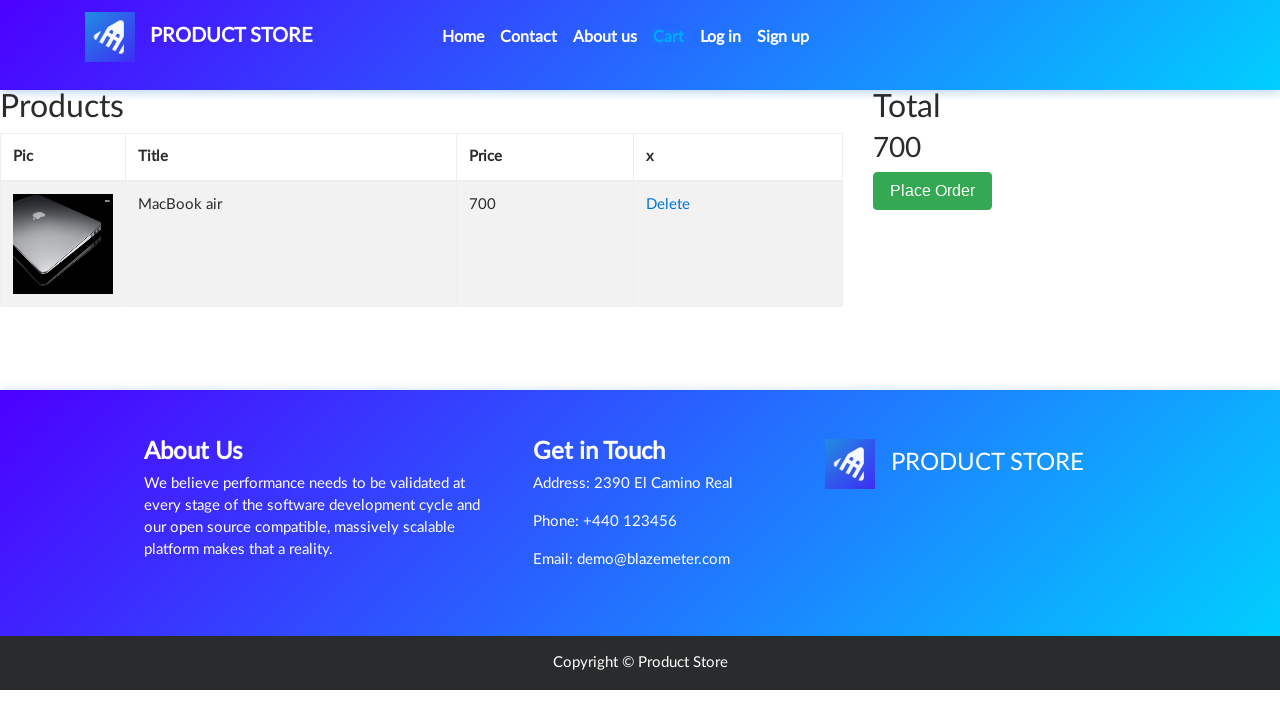

Verified cart item matches selected product: MacBook air
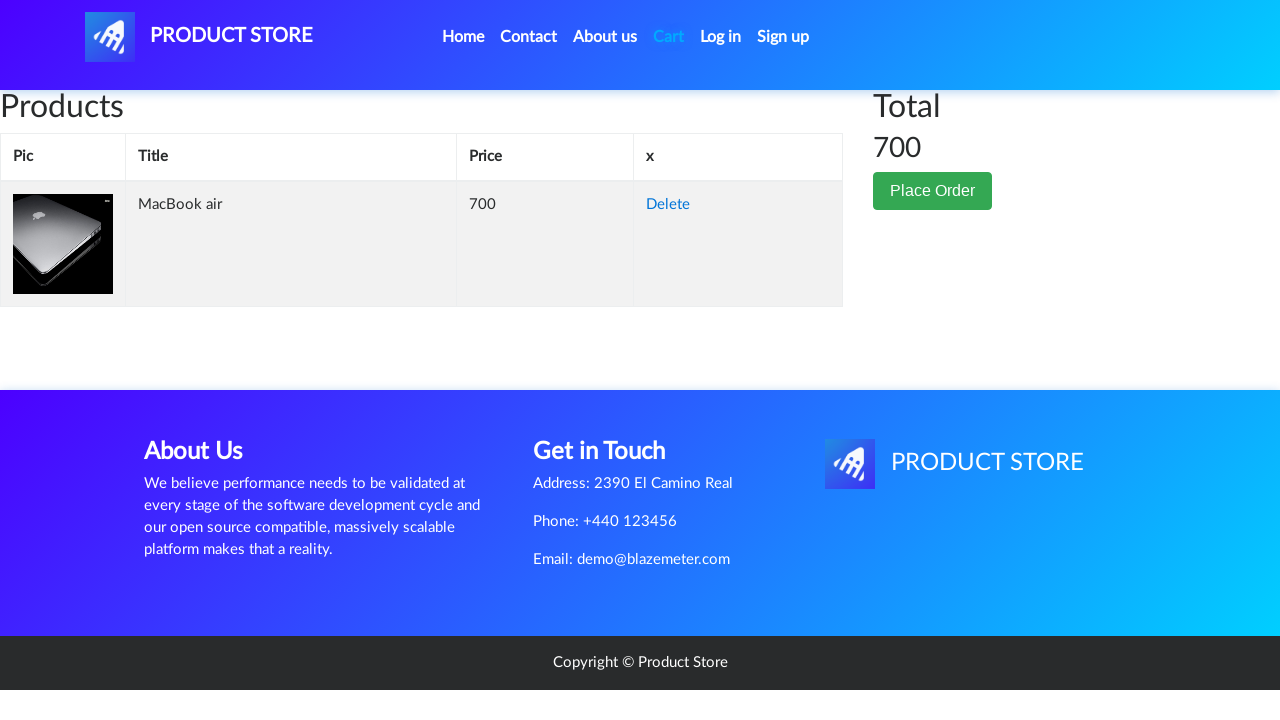

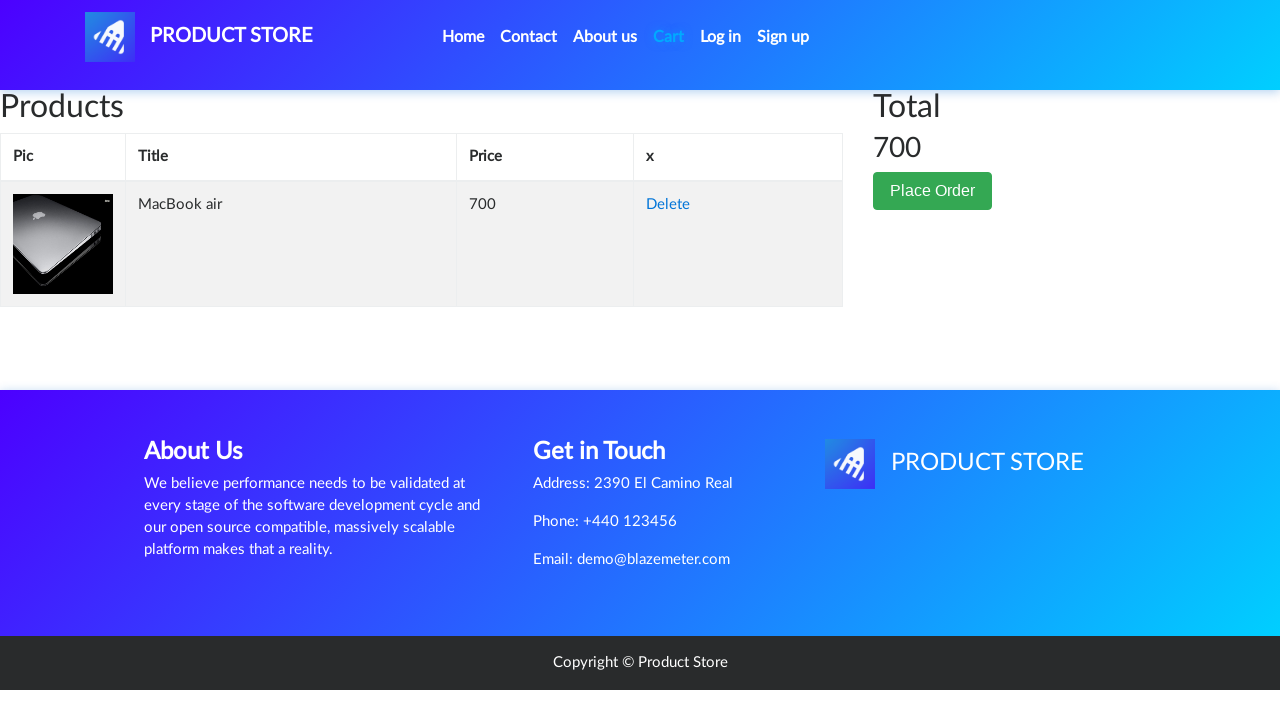